Tests a contact form submission by filling in name, email, subject, and comments fields, then clicking the submit button on a personal portfolio website.

Starting URL: https://mahammadmustafayev.vercel.app/

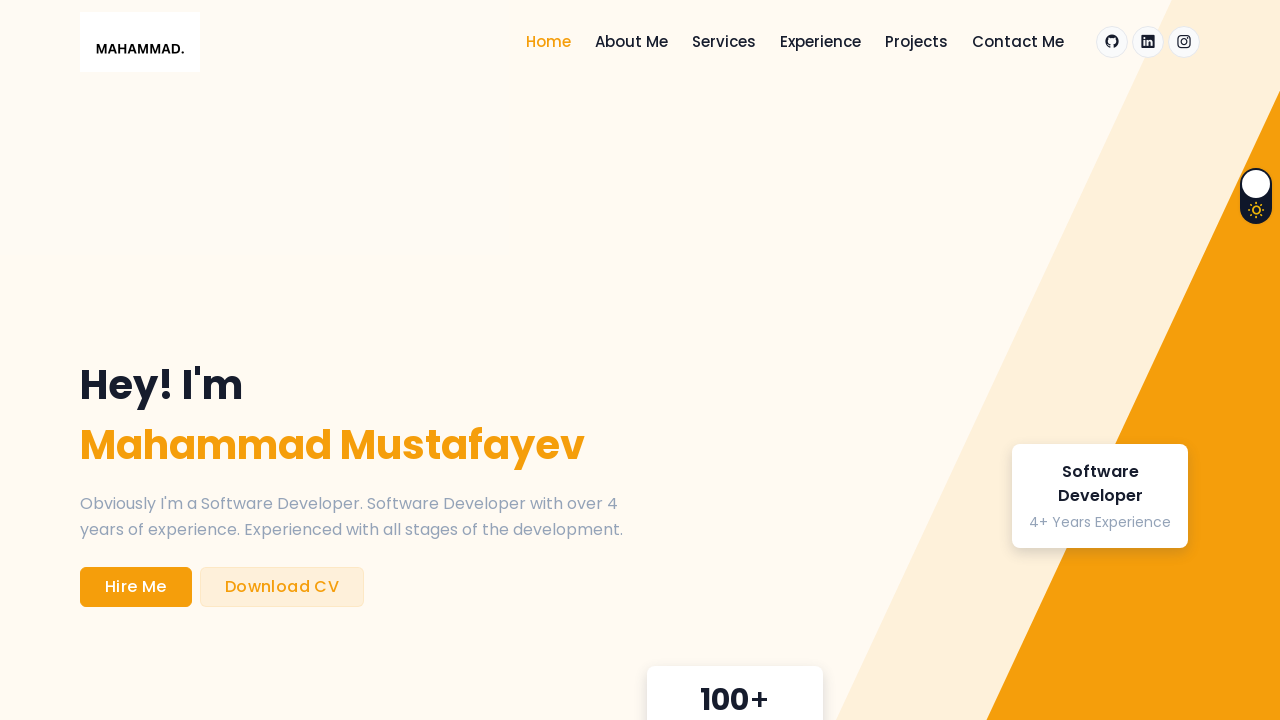

Filled name field with 'Selena' on #name
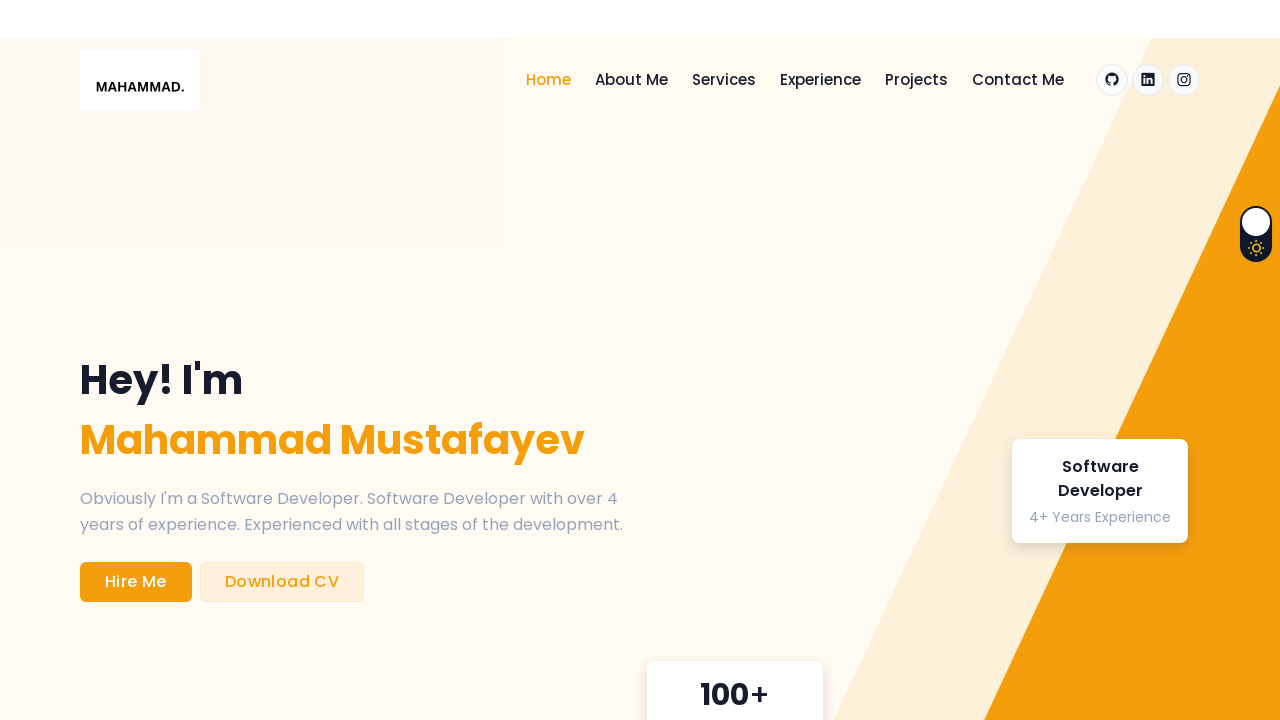

Filled email field with 'testcontact@example.com' on #email
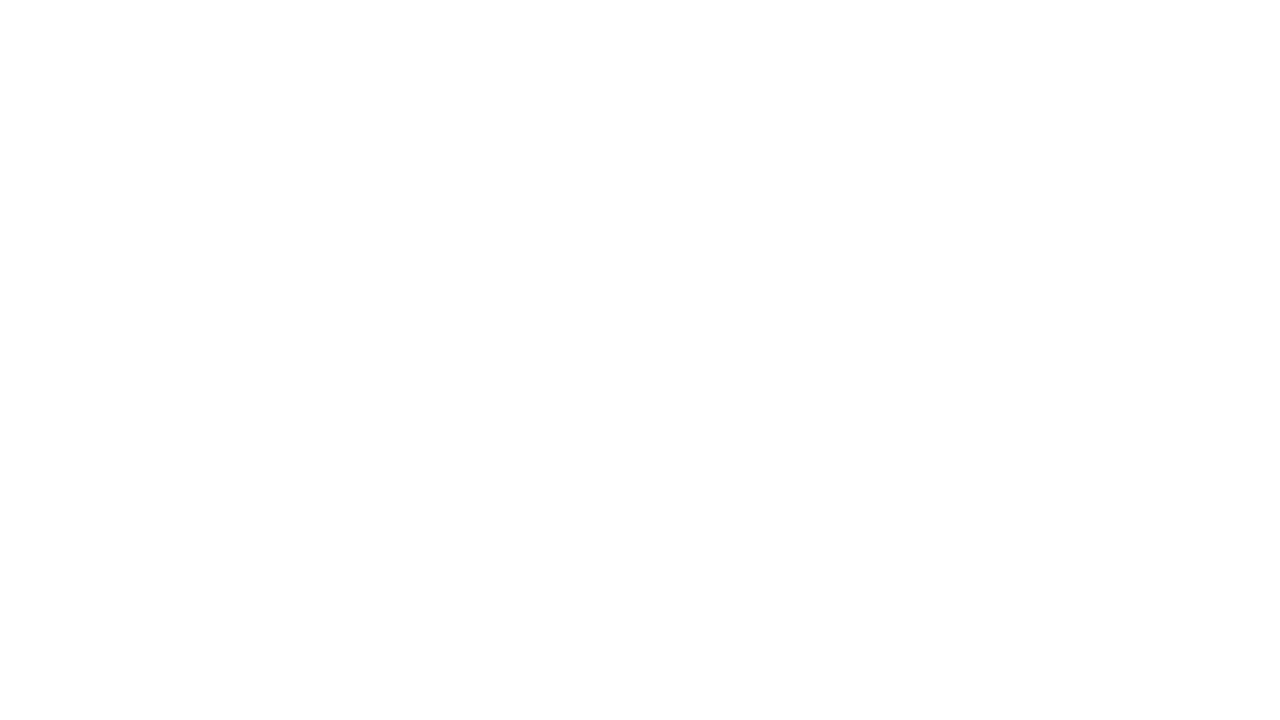

Filled subject field with 'Backend test' on #subject
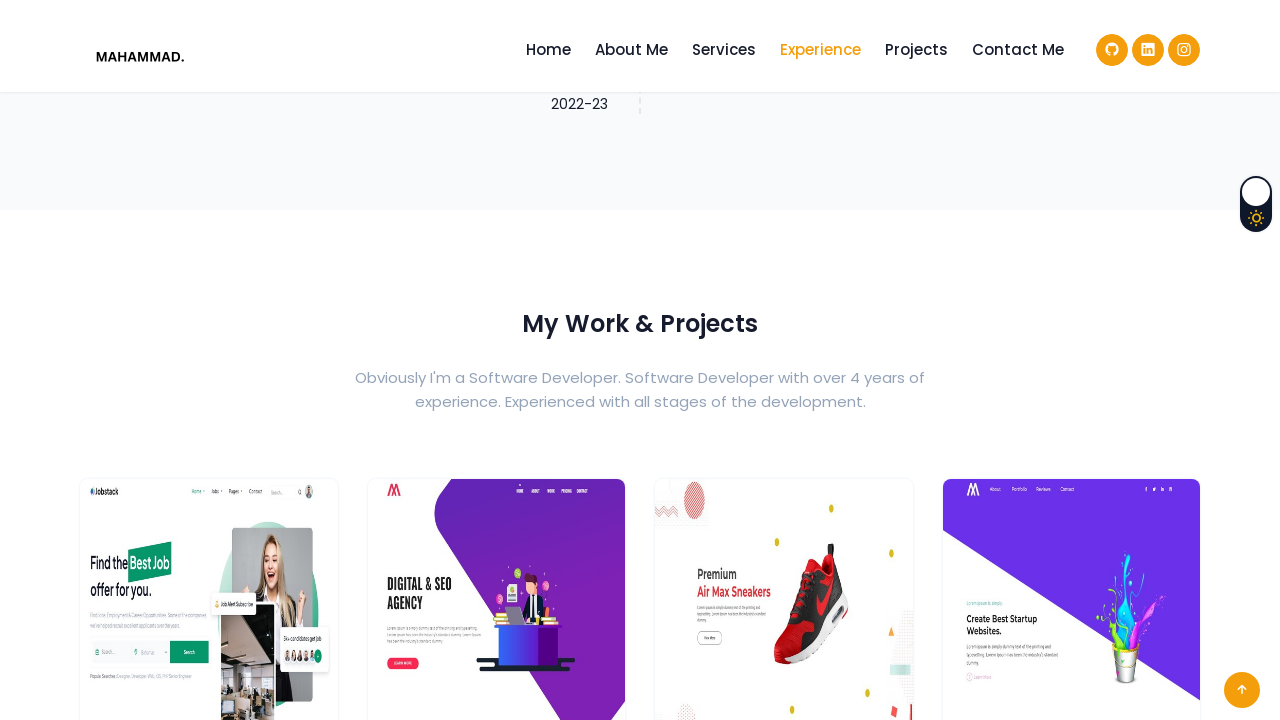

Filled comments field with Lorem ipsum text on #comments
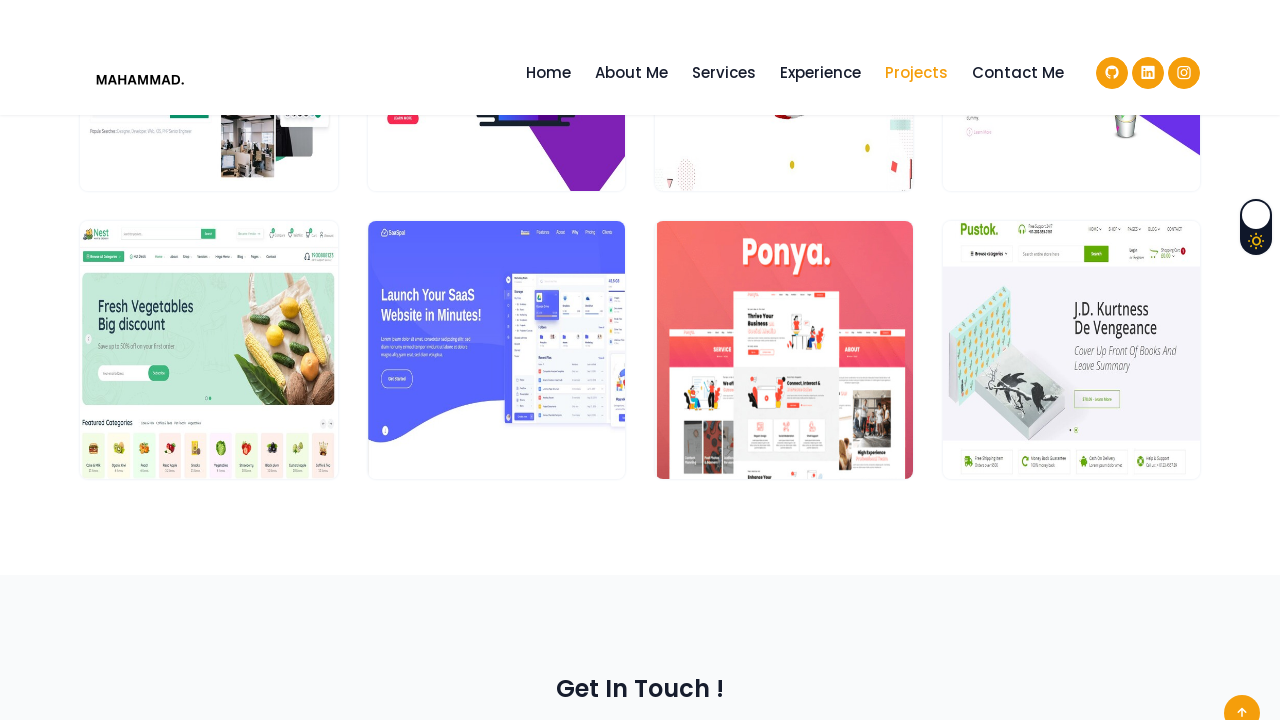

Clicked the submit button to send contact form at (191, 457) on #submit
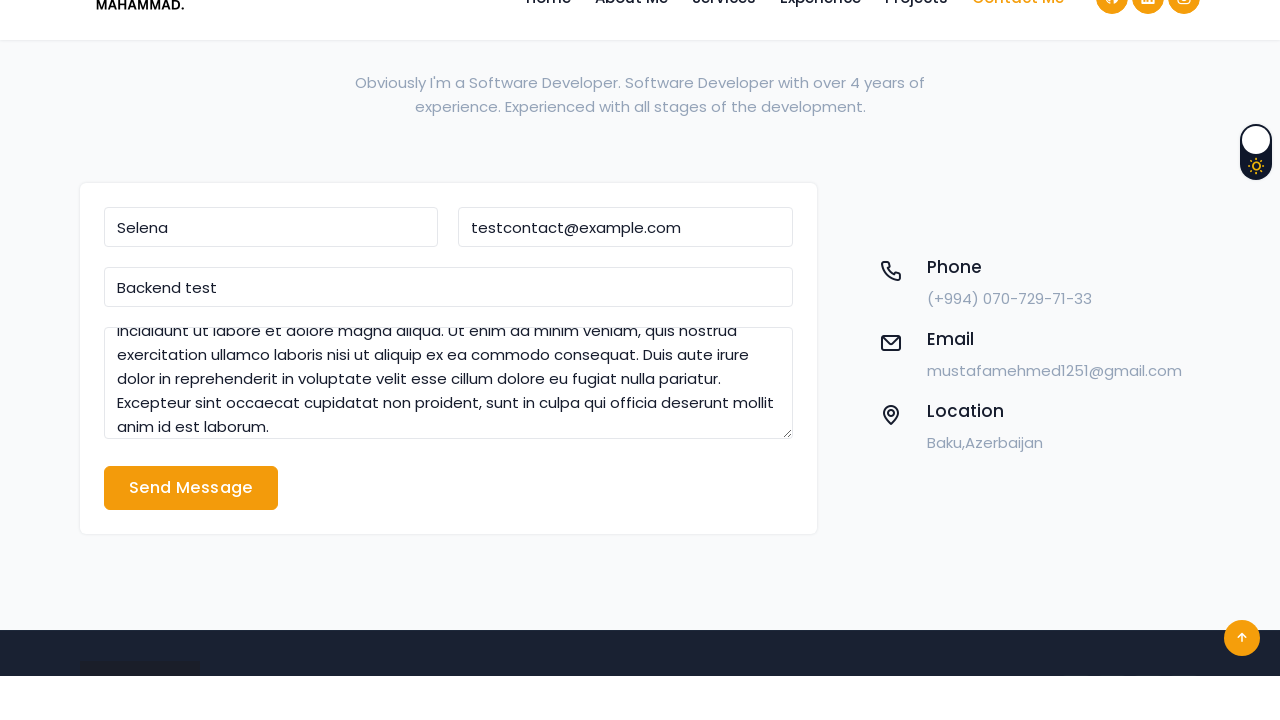

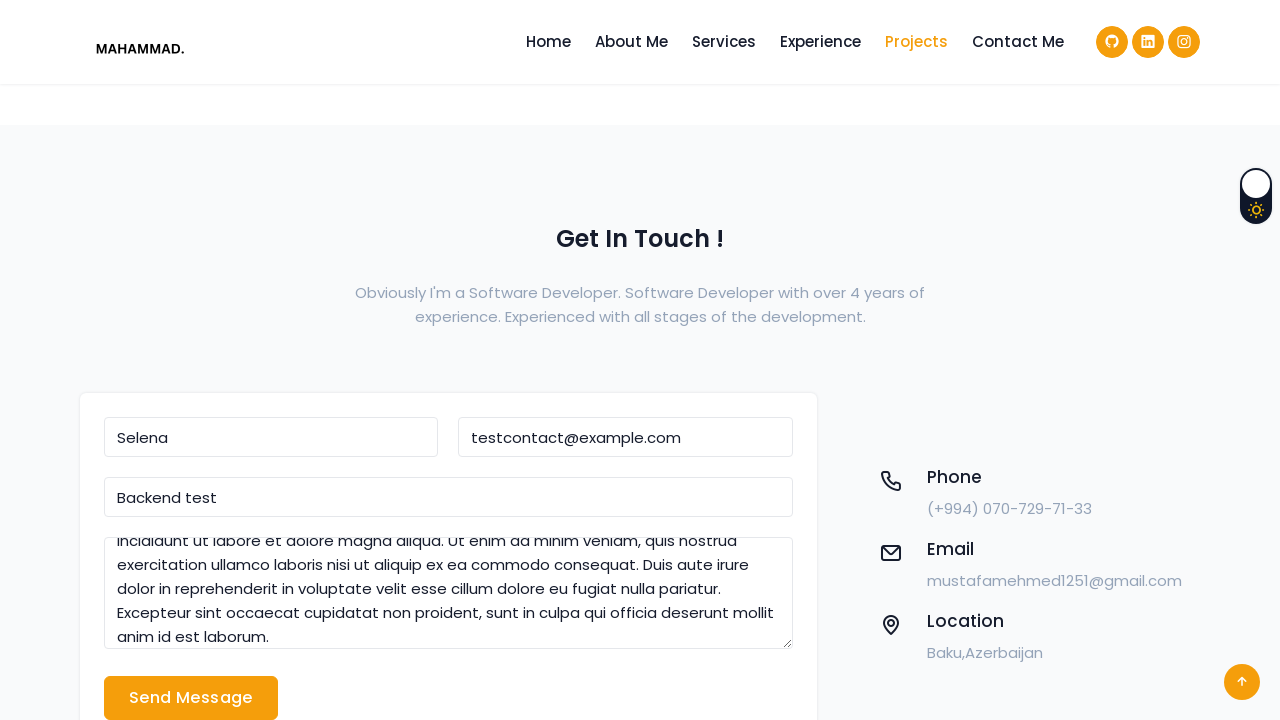